Tests different types of JavaScript alerts including simple alerts, timed alerts, confirmation alerts, and prompt alerts by clicking buttons that trigger them and interacting with the alert dialogs (accept, dismiss, enter text).

Starting URL: https://demoqa.com/alerts

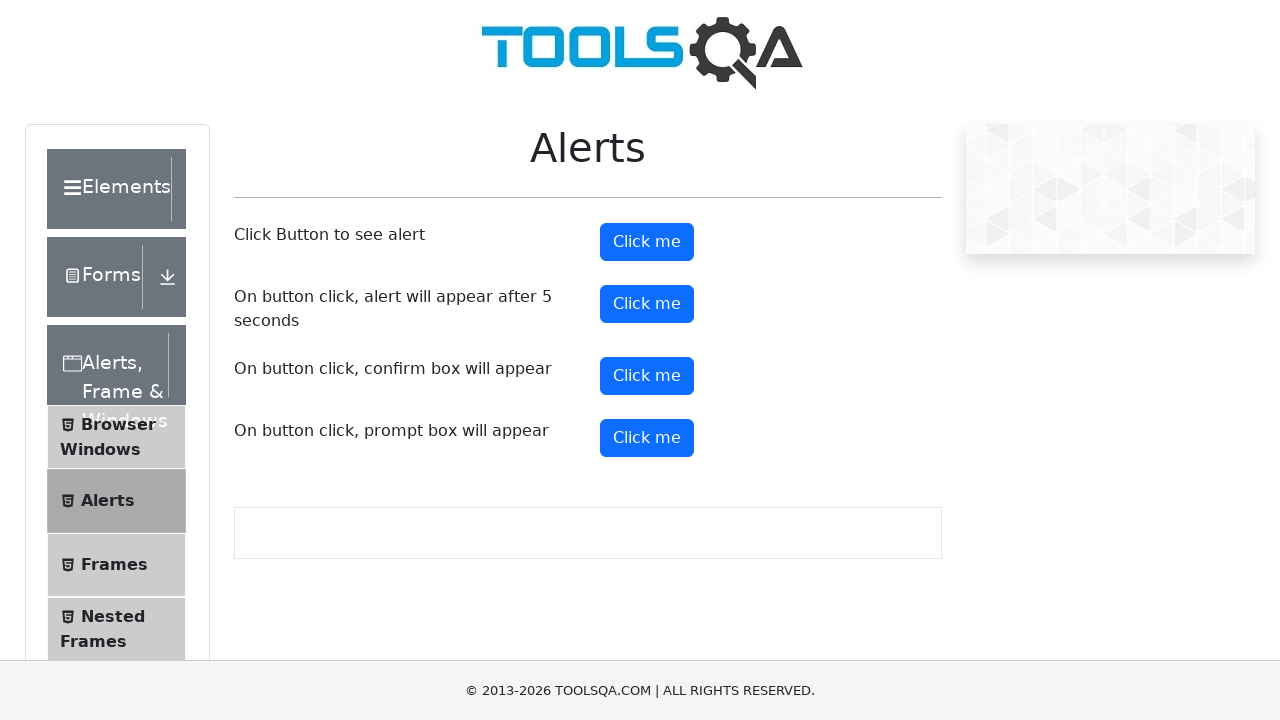

Clicked button to trigger simple alert at (647, 242) on #alertButton
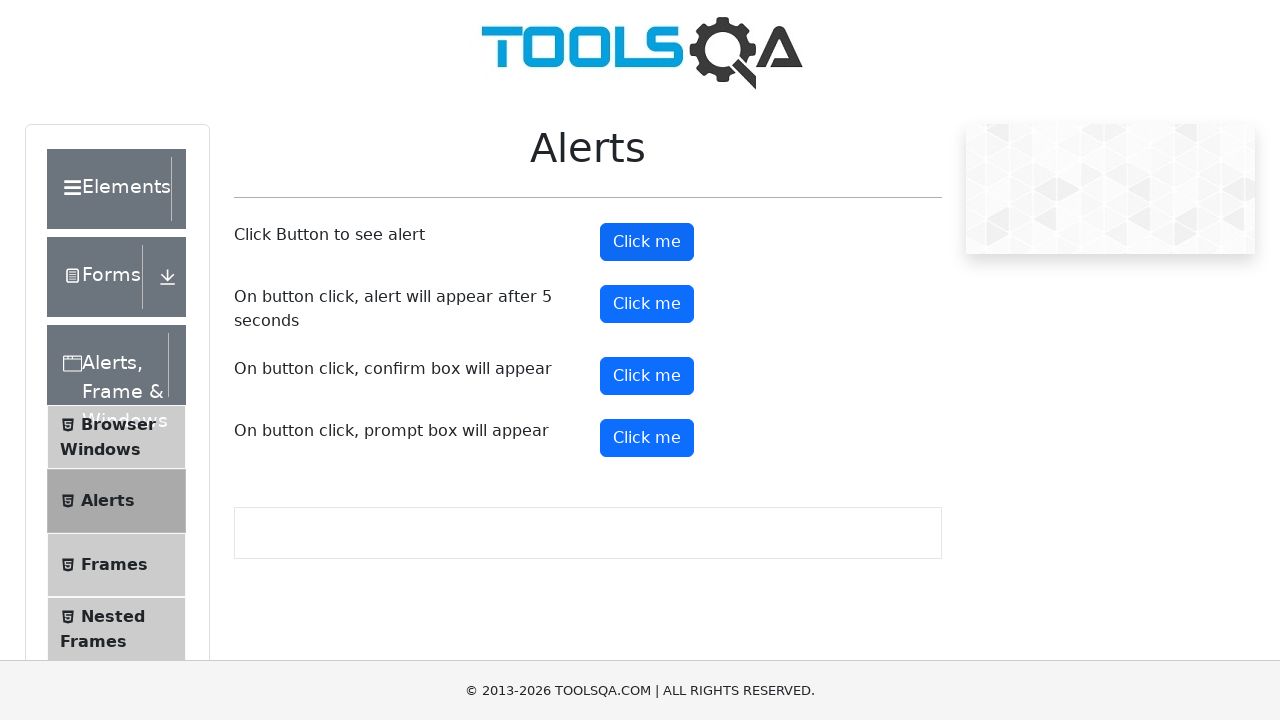

Set up dialog handler to accept simple alert
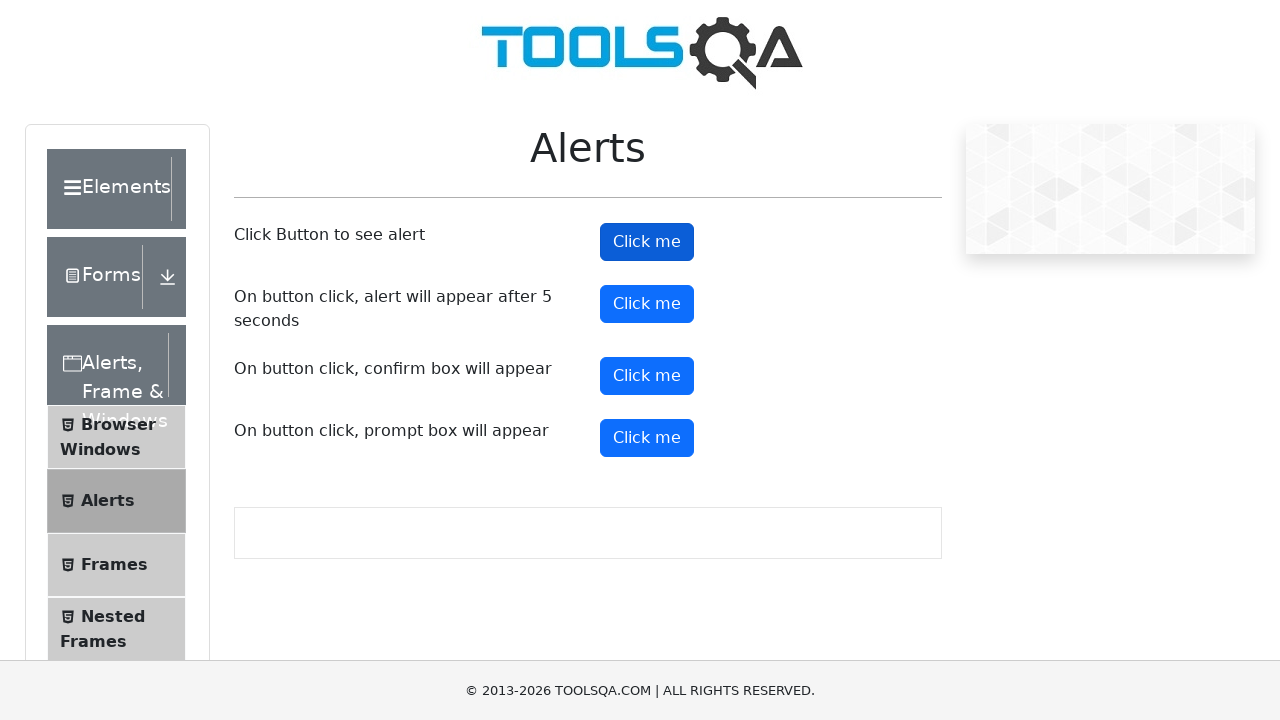

Waited for simple alert to be handled
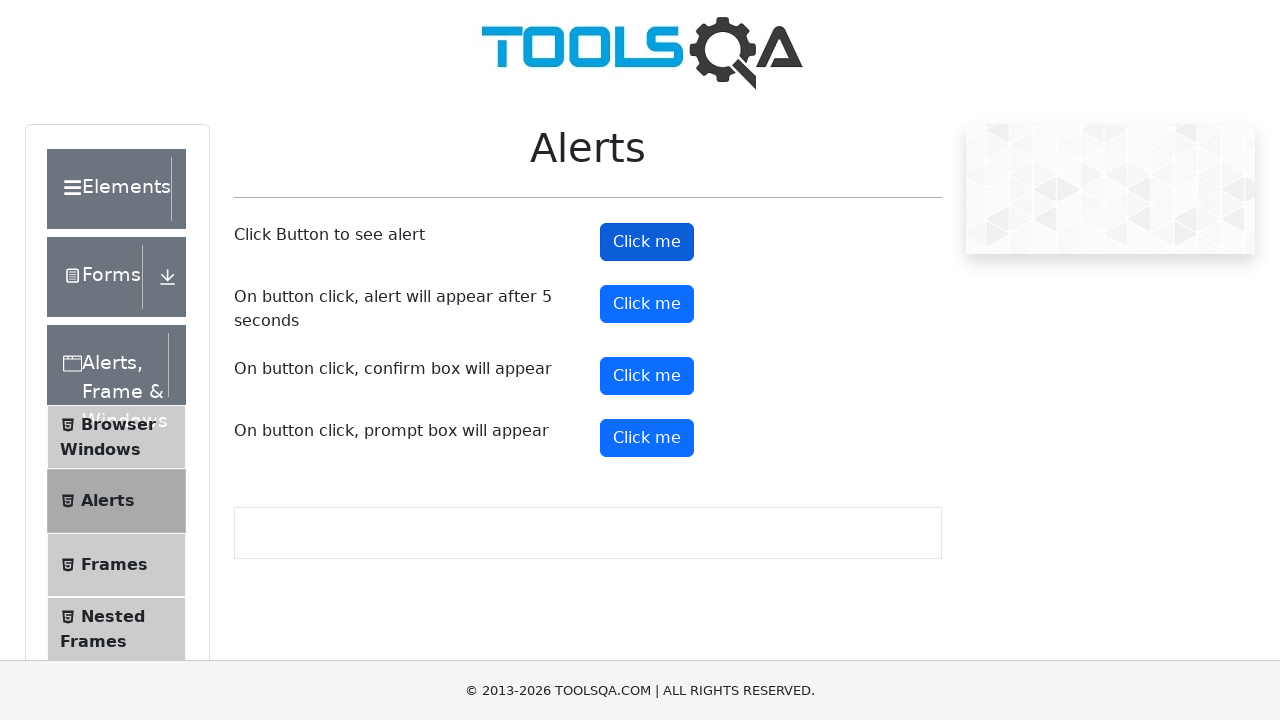

Set up dialog handler for timed alert
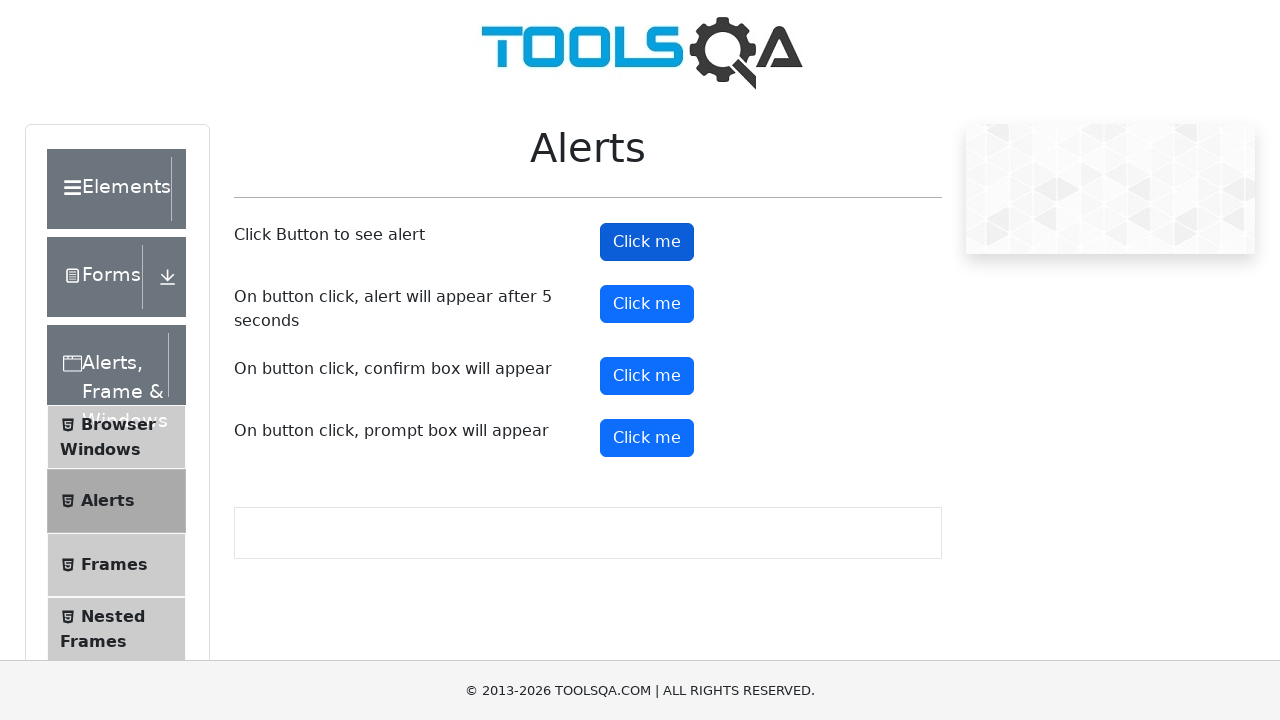

Clicked button to trigger timed alert at (647, 304) on #timerAlertButton
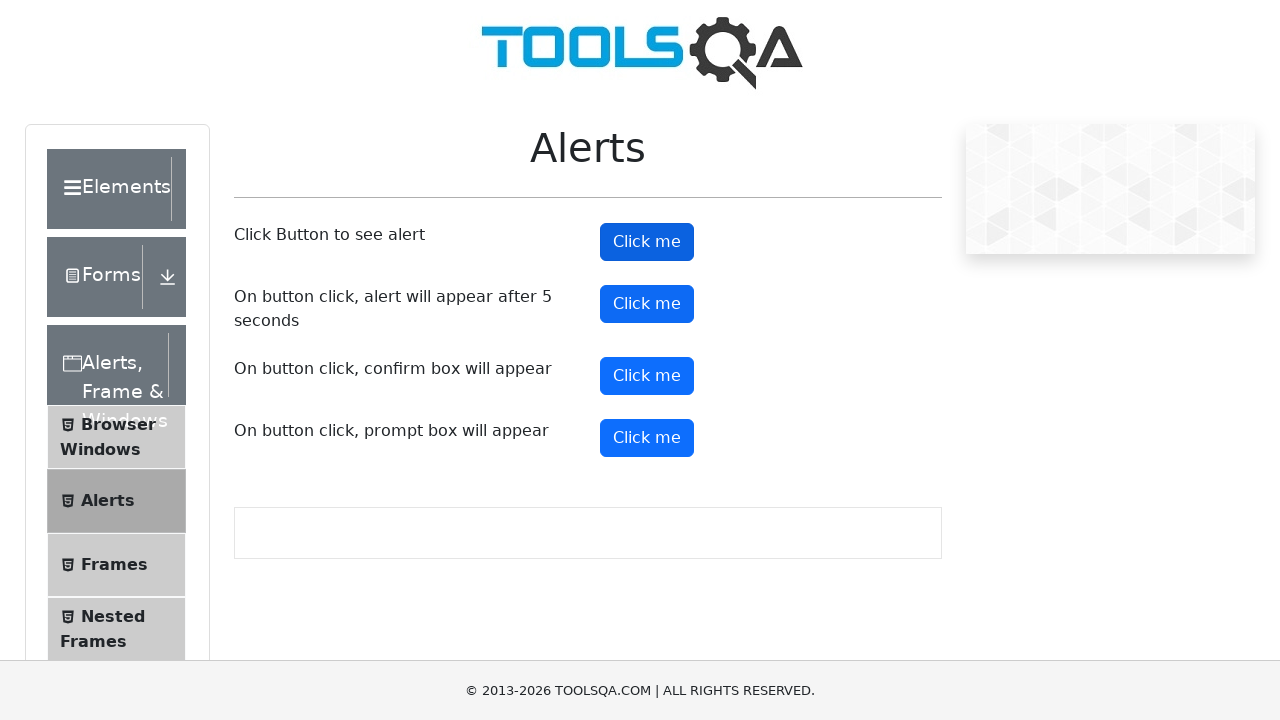

Waited 6 seconds for timed alert to appear and be handled
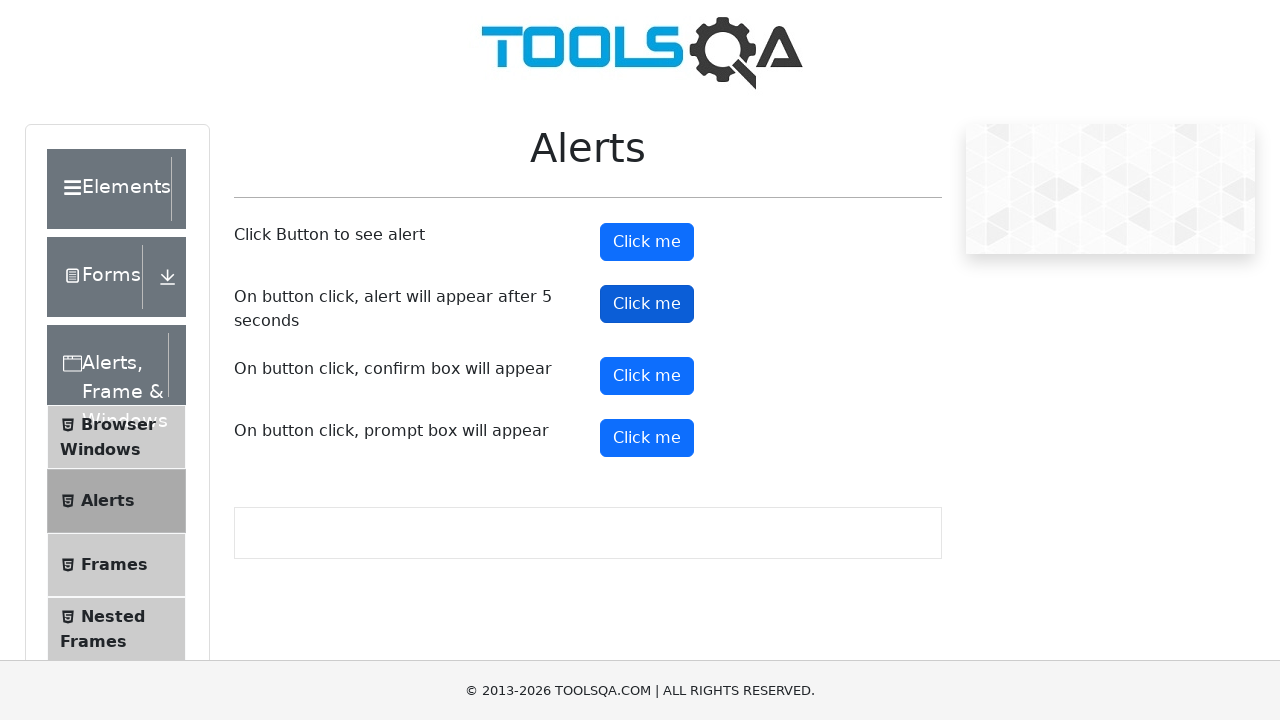

Set up dialog handler to dismiss confirmation alert
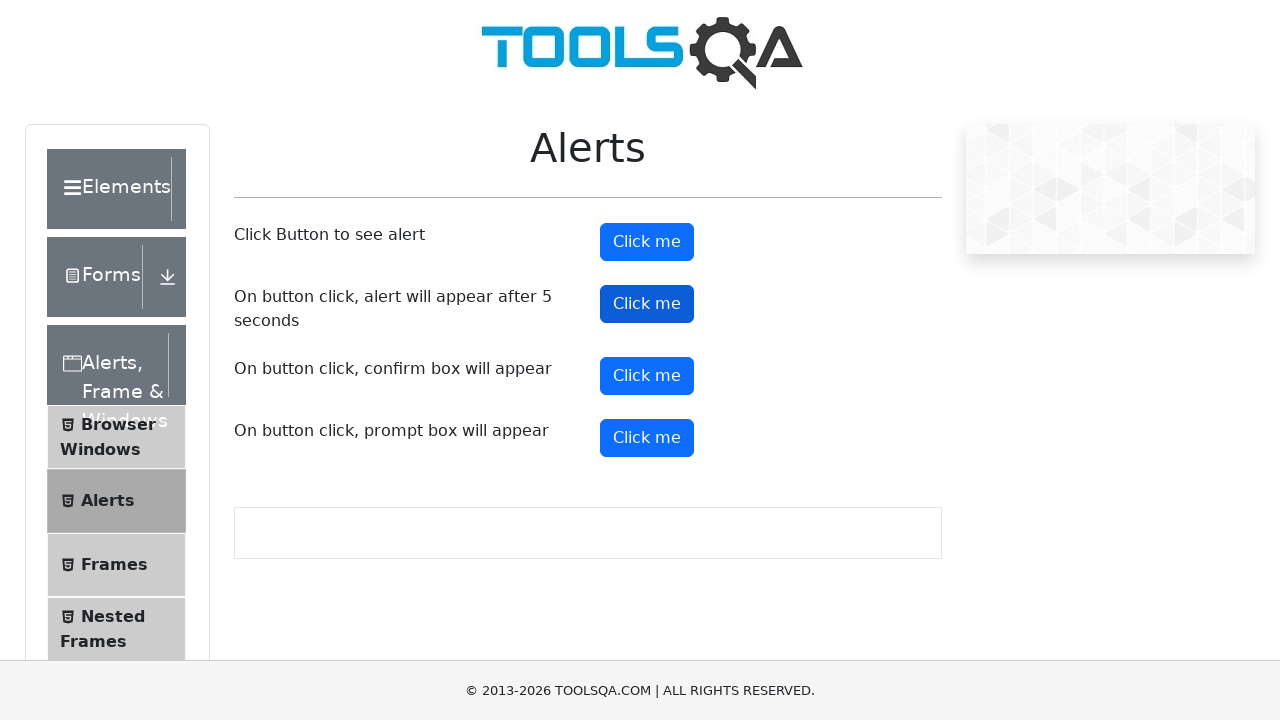

Clicked button to trigger confirmation alert at (647, 376) on #confirmButton
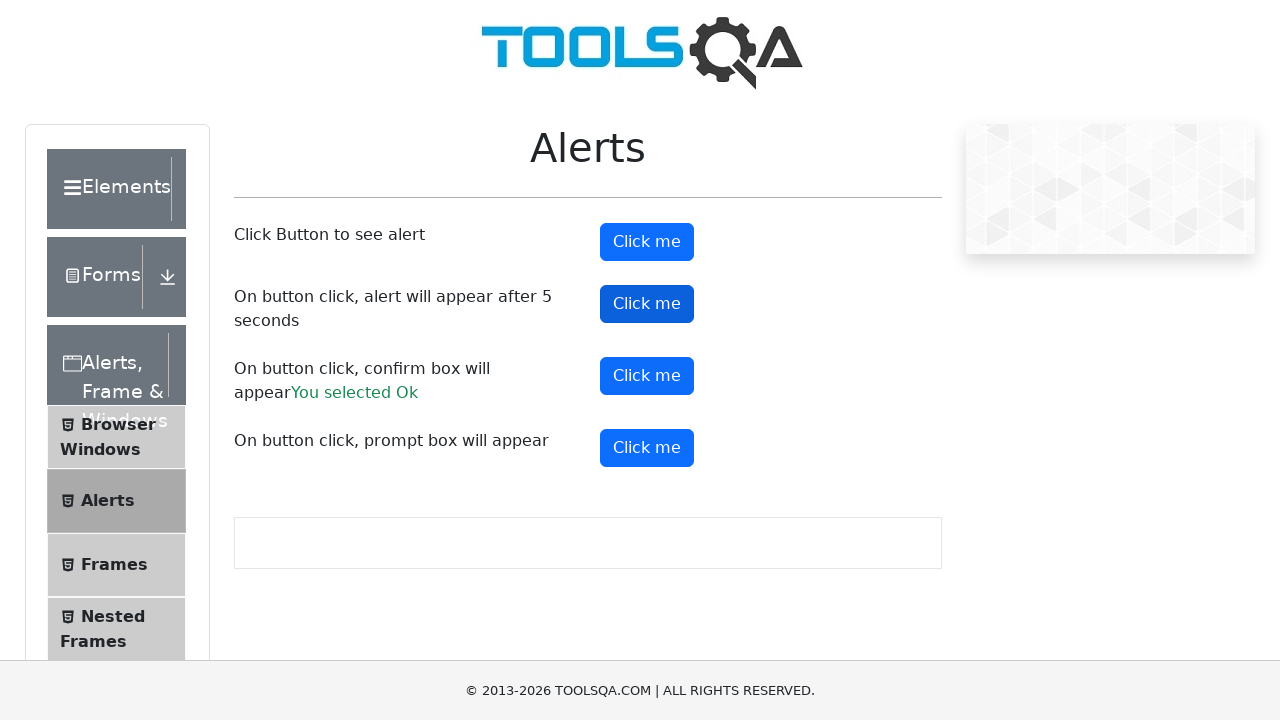

Waited for confirmation alert to be dismissed
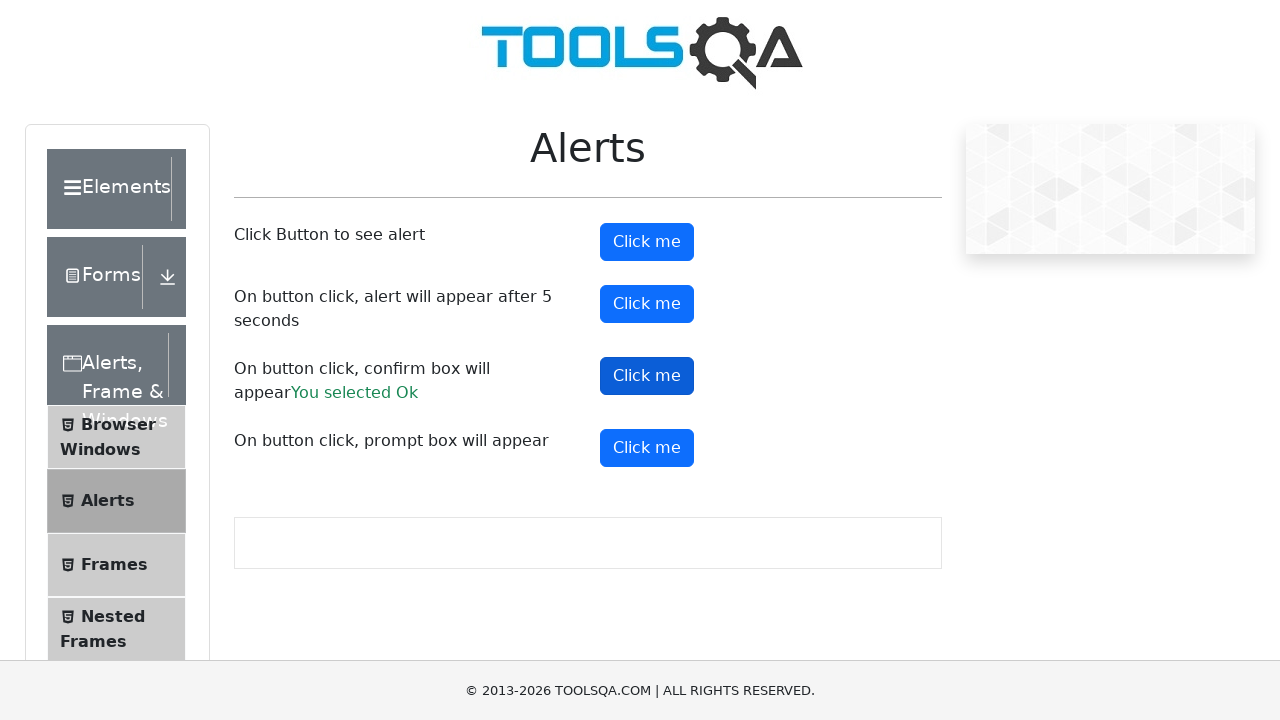

Set up dialog handler to accept prompt alert with text 'Anu'
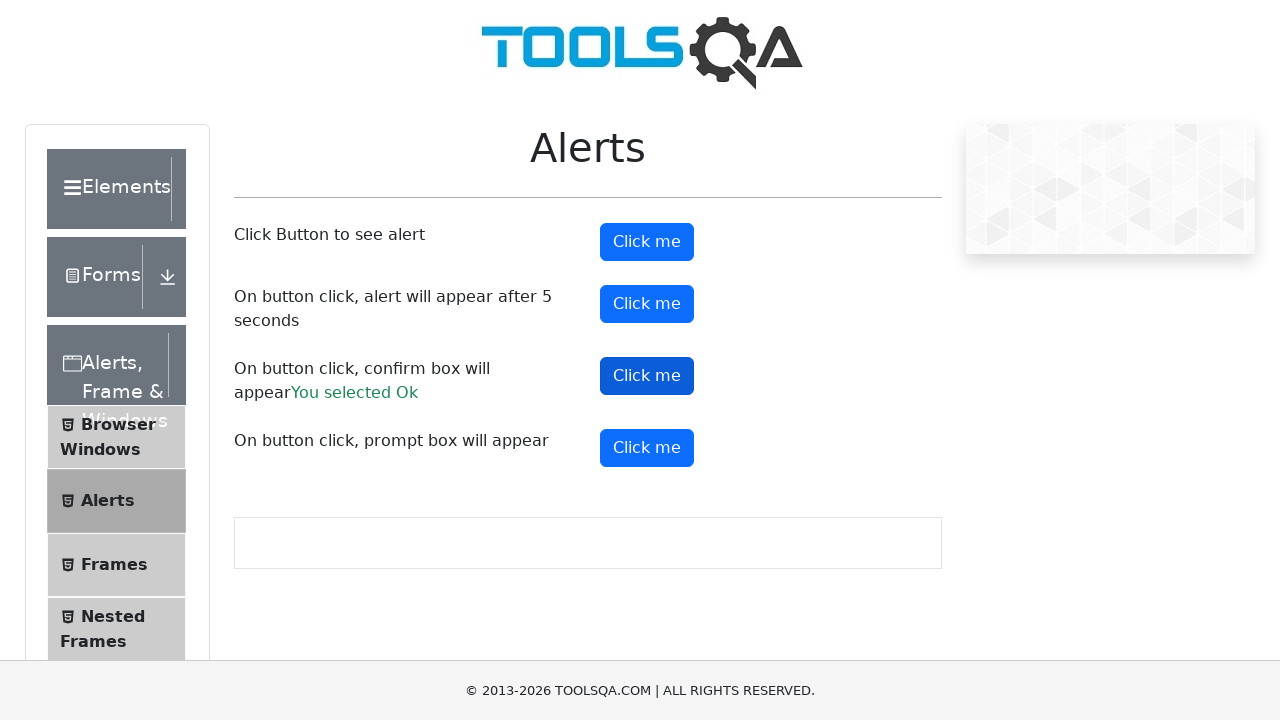

Clicked button to trigger prompt alert at (647, 448) on #promtButton
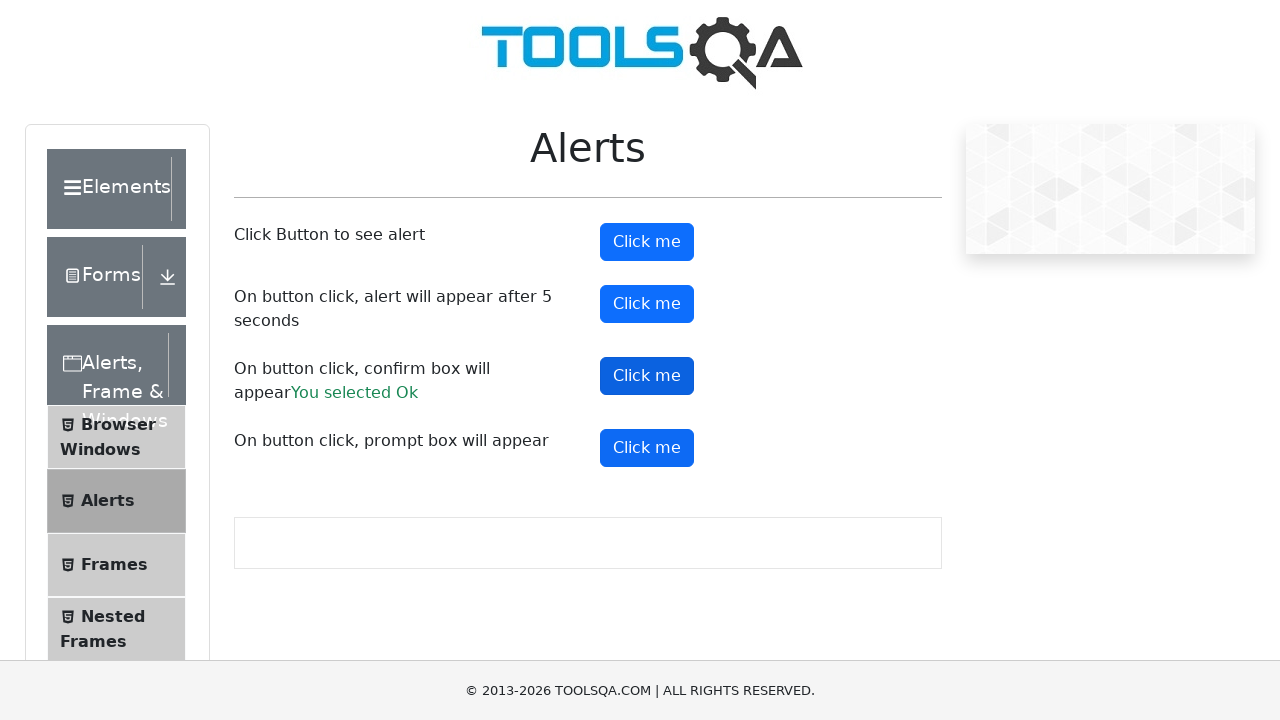

Waited for prompt alert to be handled with text input
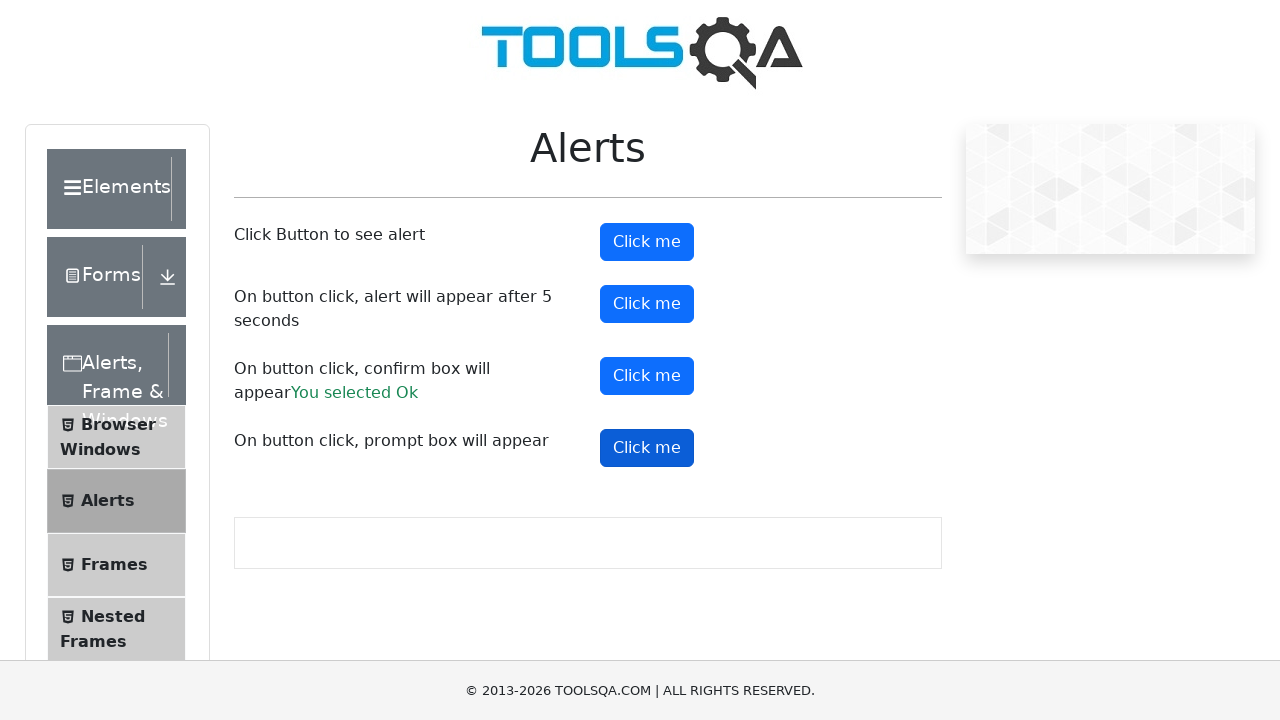

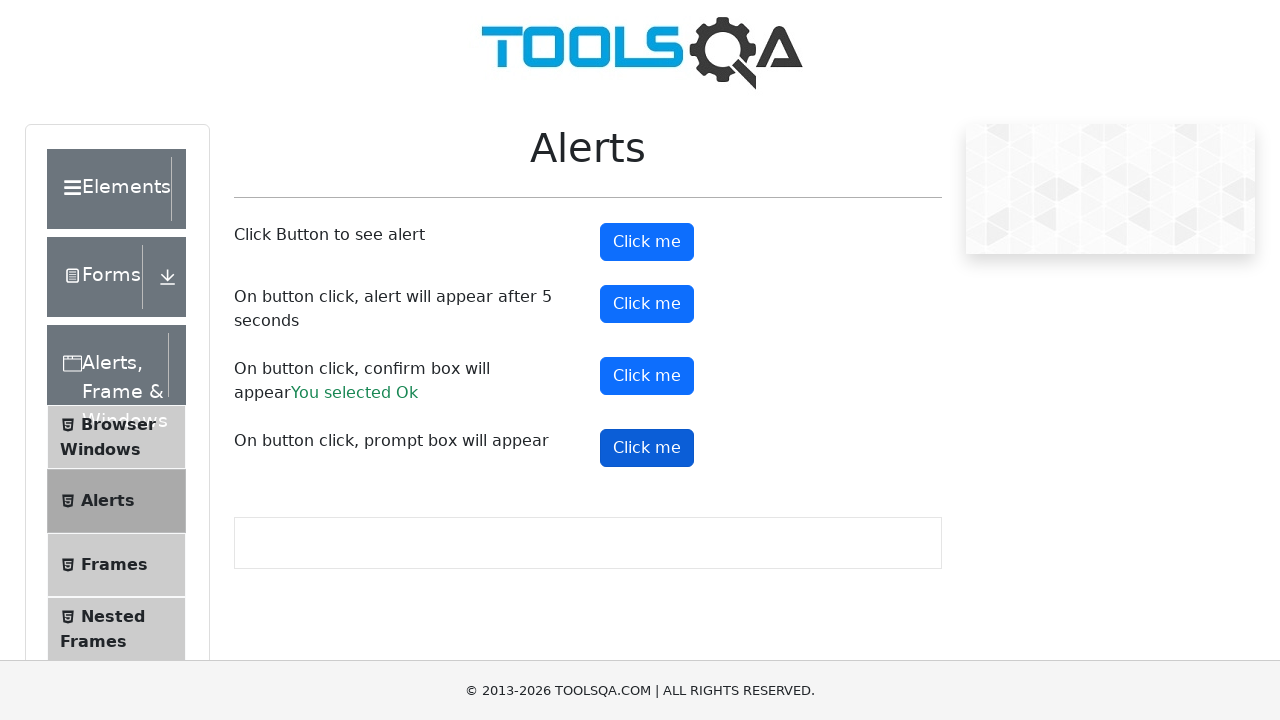